Tests tooltip functionality by hovering over a button to reveal a tooltip, then captures the tooltip text and enters it into an input field

Starting URL: https://demoqa.com/tool-tips

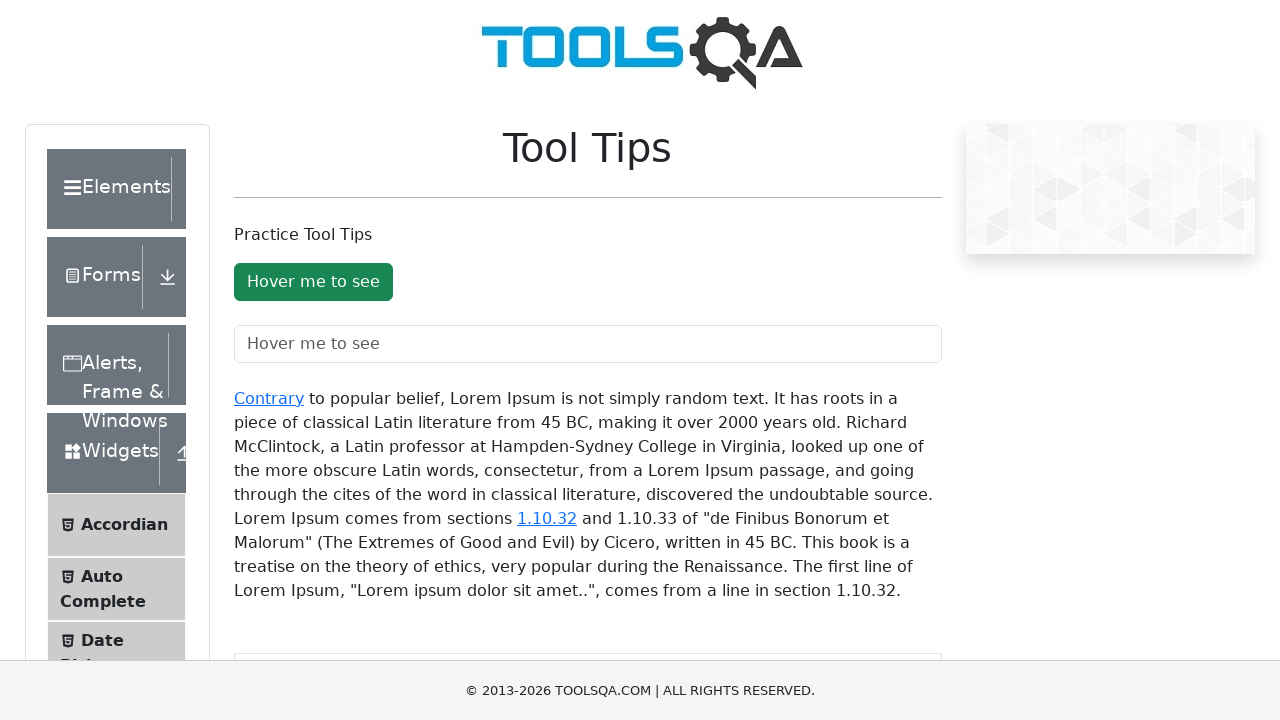

Hovered over success button to trigger tooltip at (313, 282) on button.btn.btn-success
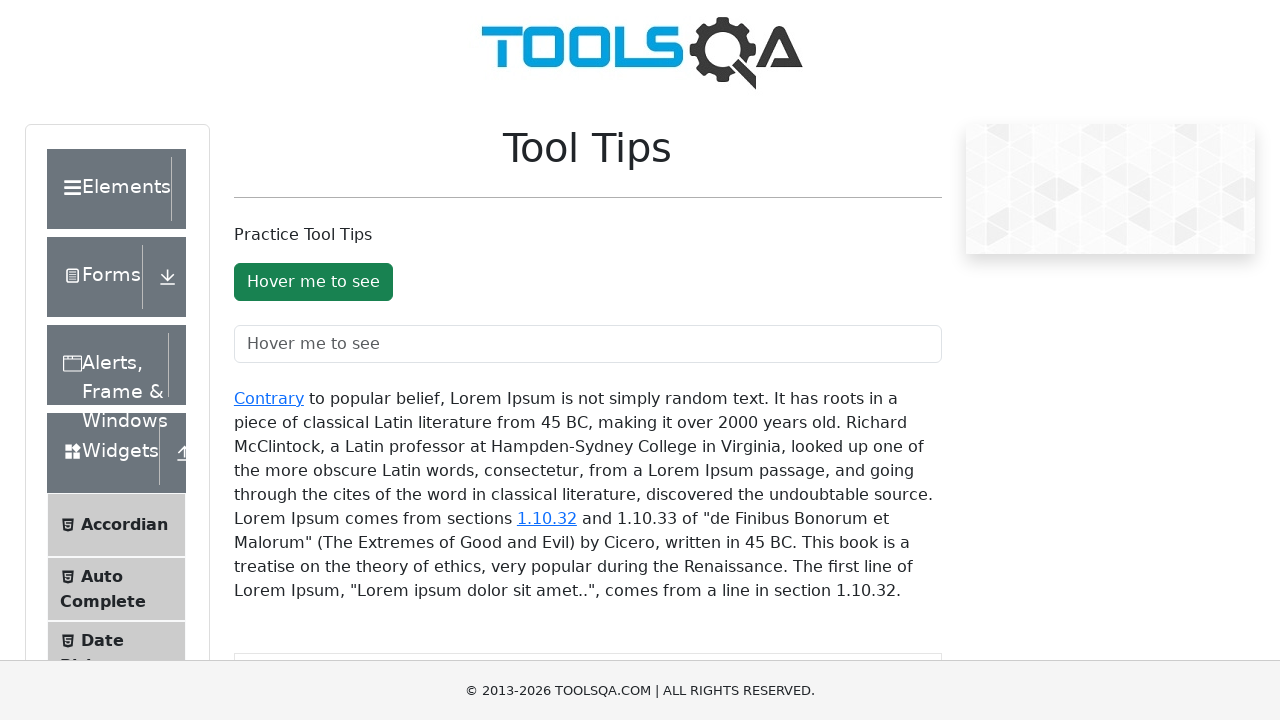

Tooltip appeared and is visible
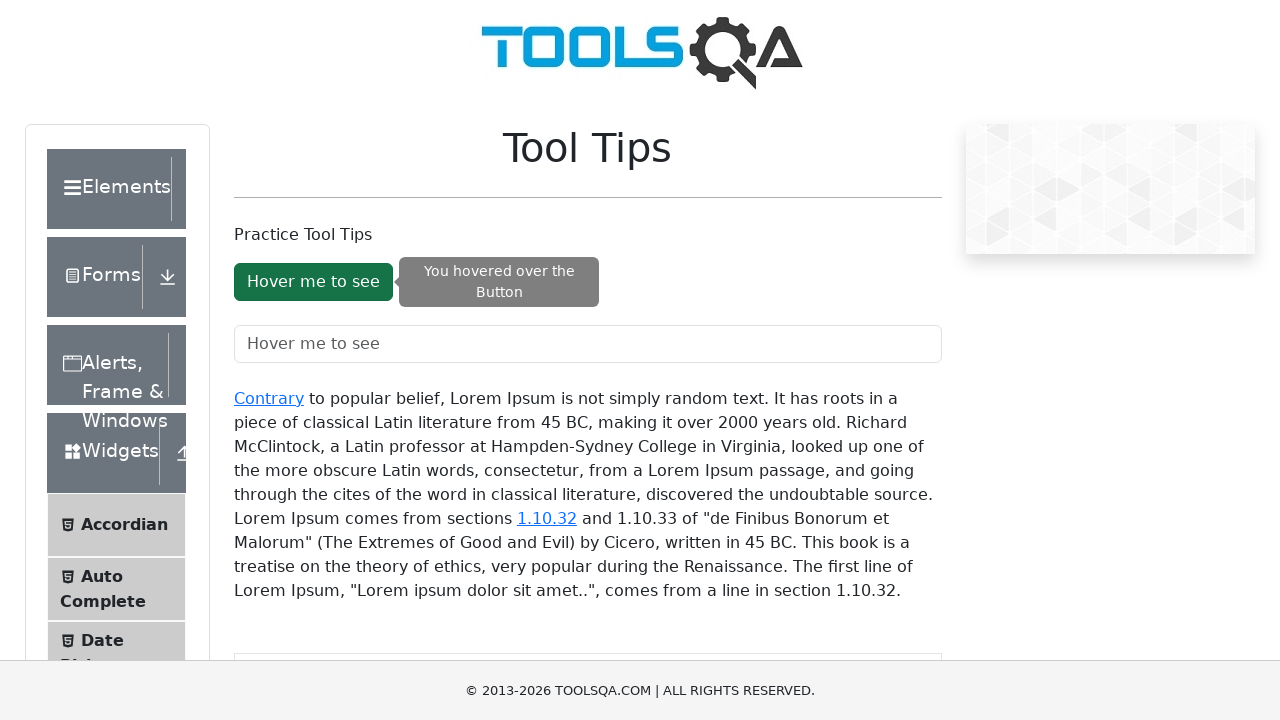

Extracted tooltip text: 'You hovered over the Button'
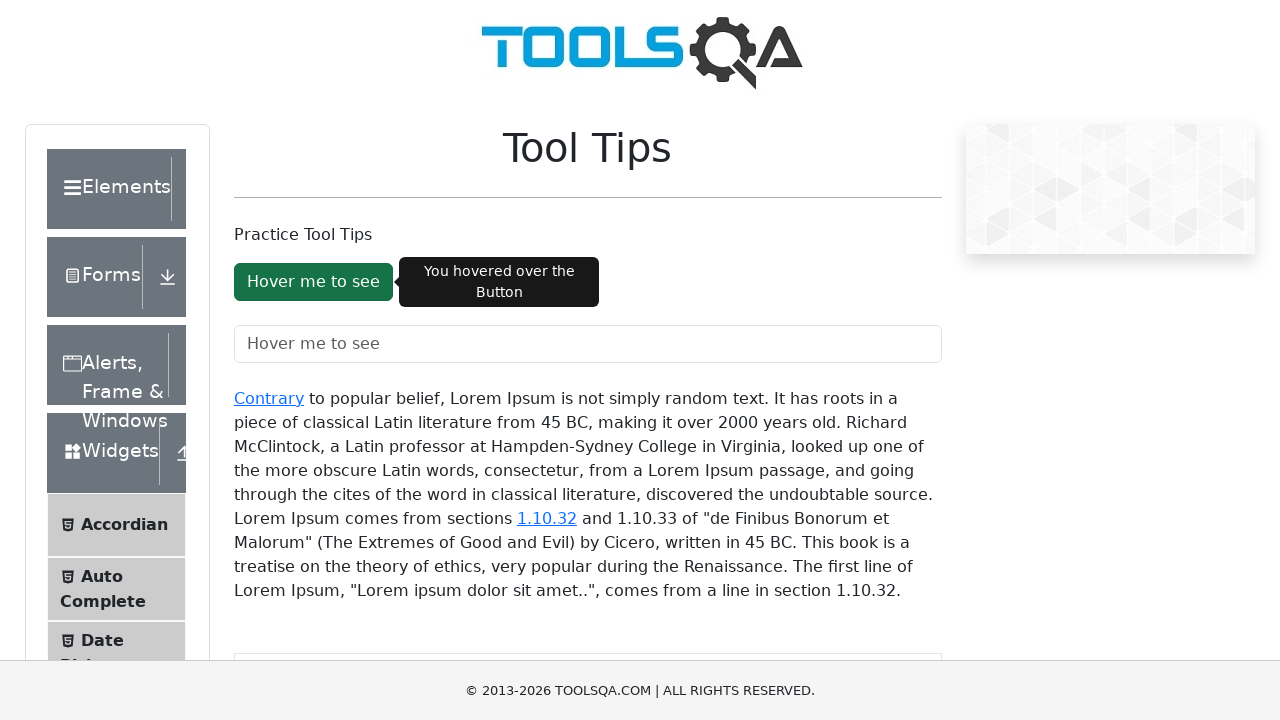

Entered tooltip text into input field on input[placeholder='Hover me to see']
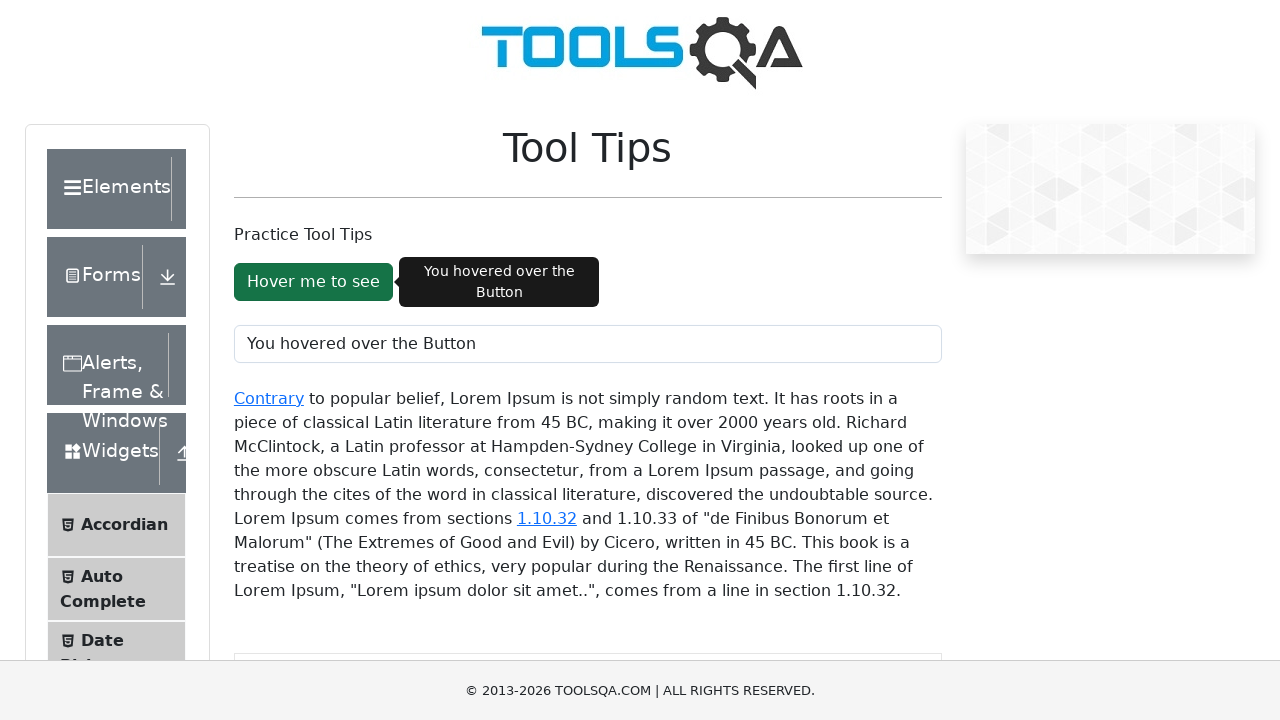

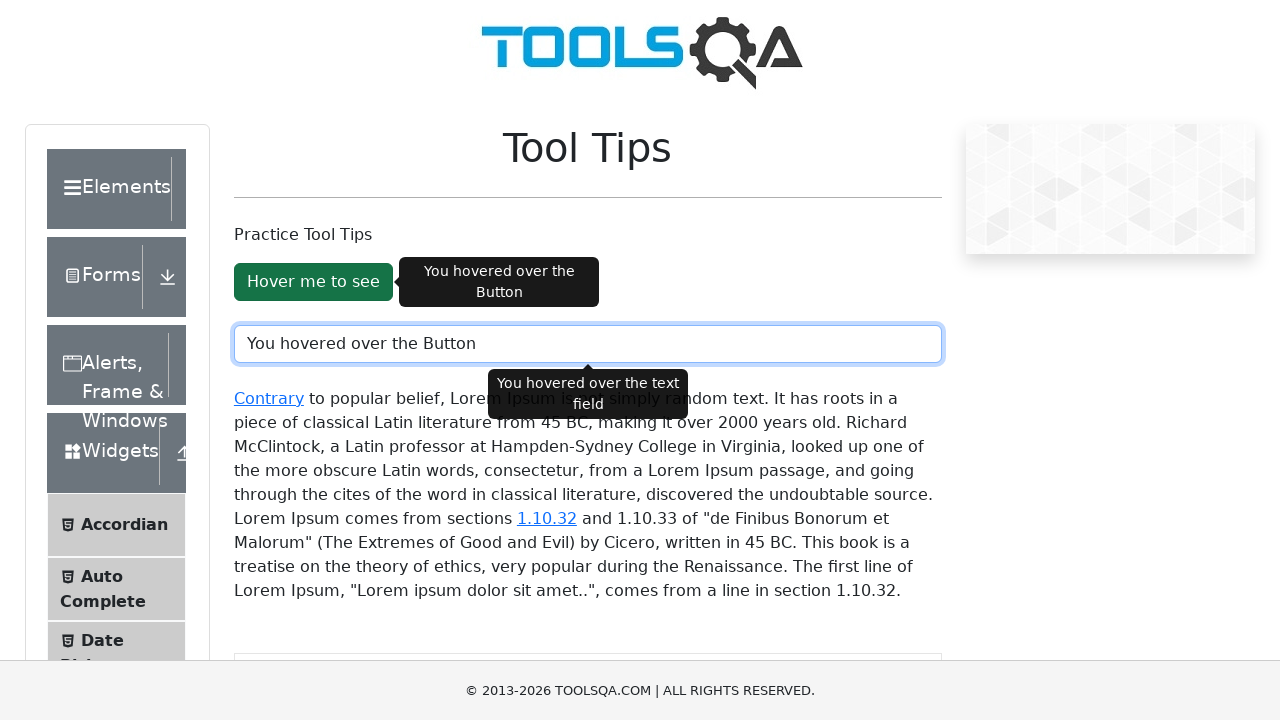